Tests that todo data persists after page reload by creating items, marking one complete, and reloading

Starting URL: https://demo.playwright.dev/todomvc

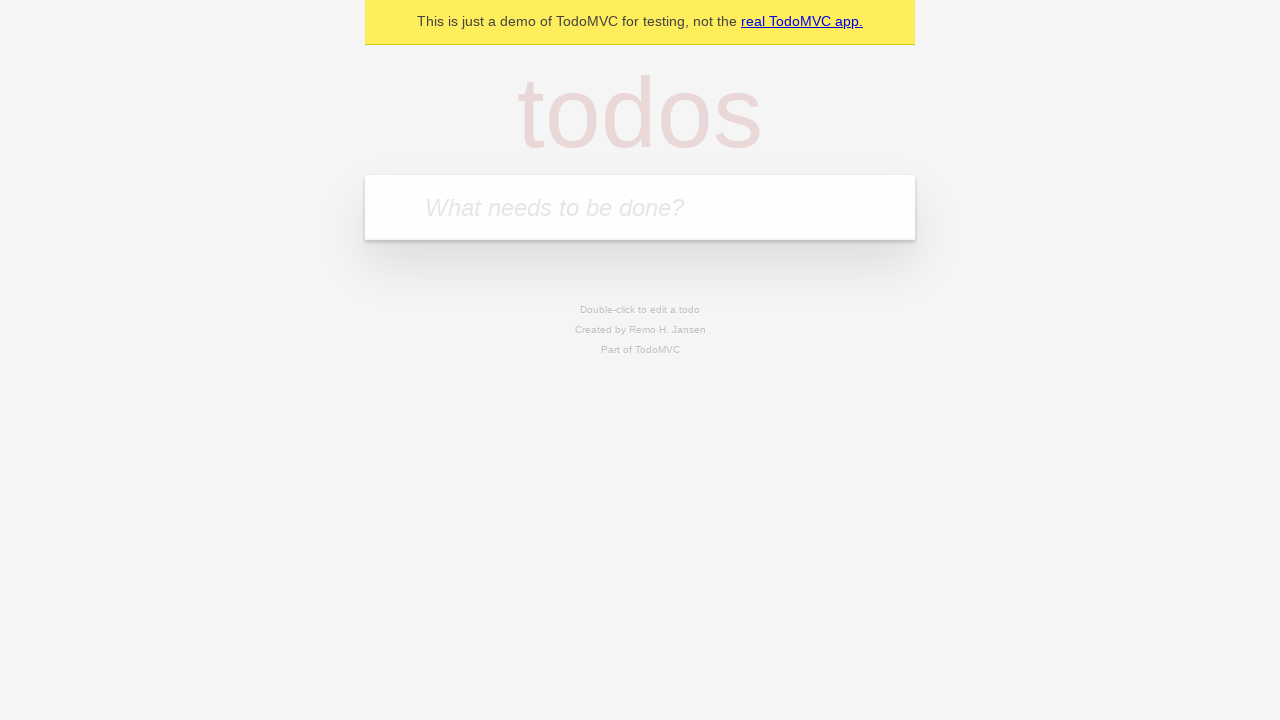

Filled todo input with 'buy some cheese' on internal:attr=[placeholder="What needs to be done?"i]
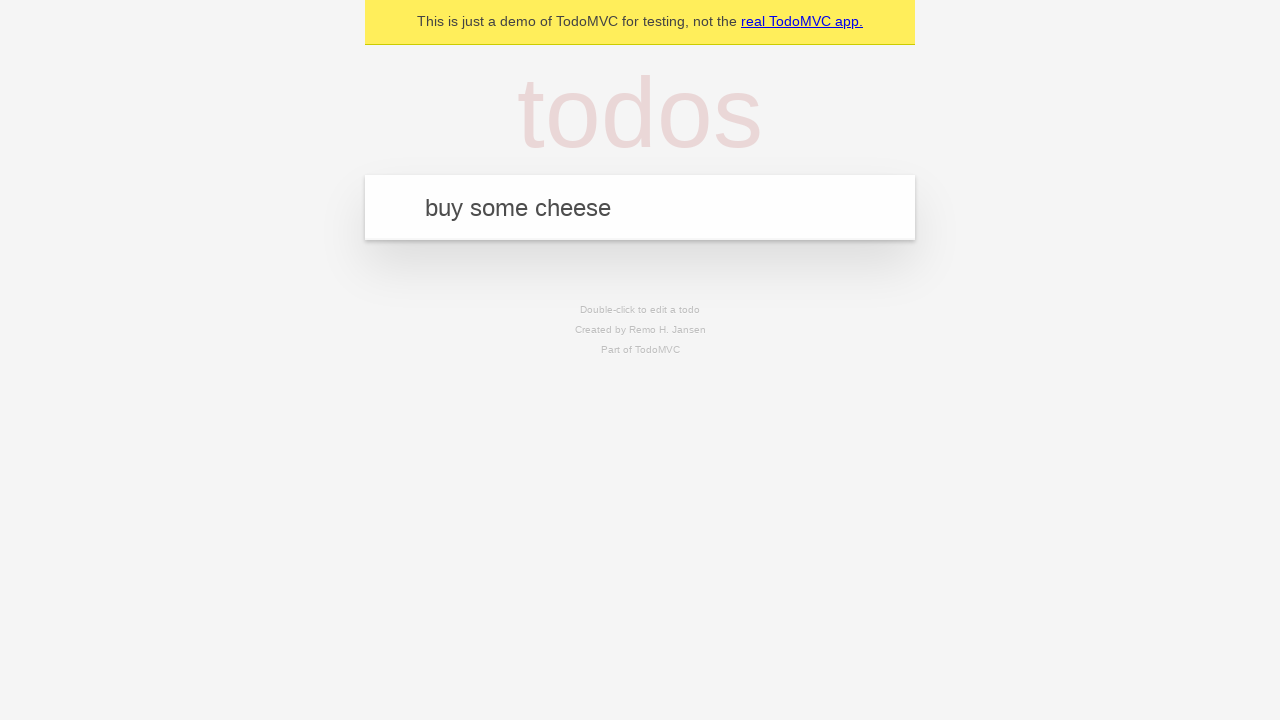

Pressed Enter to create first todo item on internal:attr=[placeholder="What needs to be done?"i]
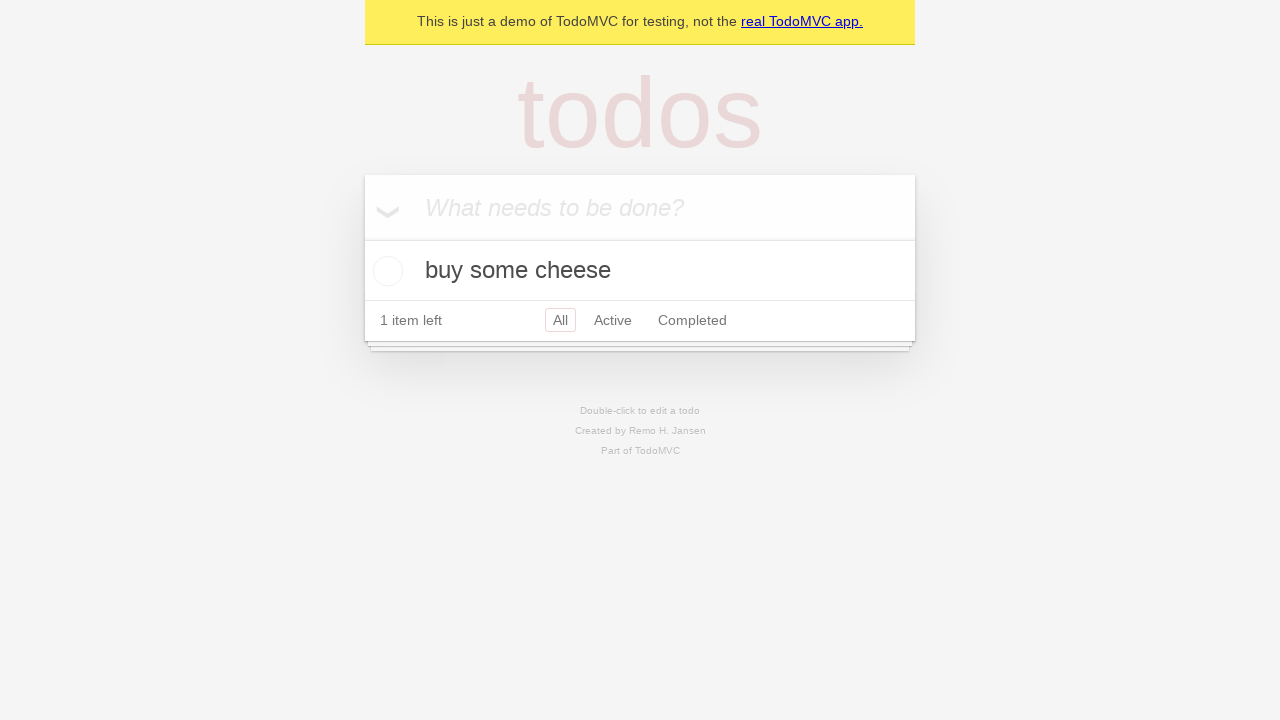

Filled todo input with 'feed the cat' on internal:attr=[placeholder="What needs to be done?"i]
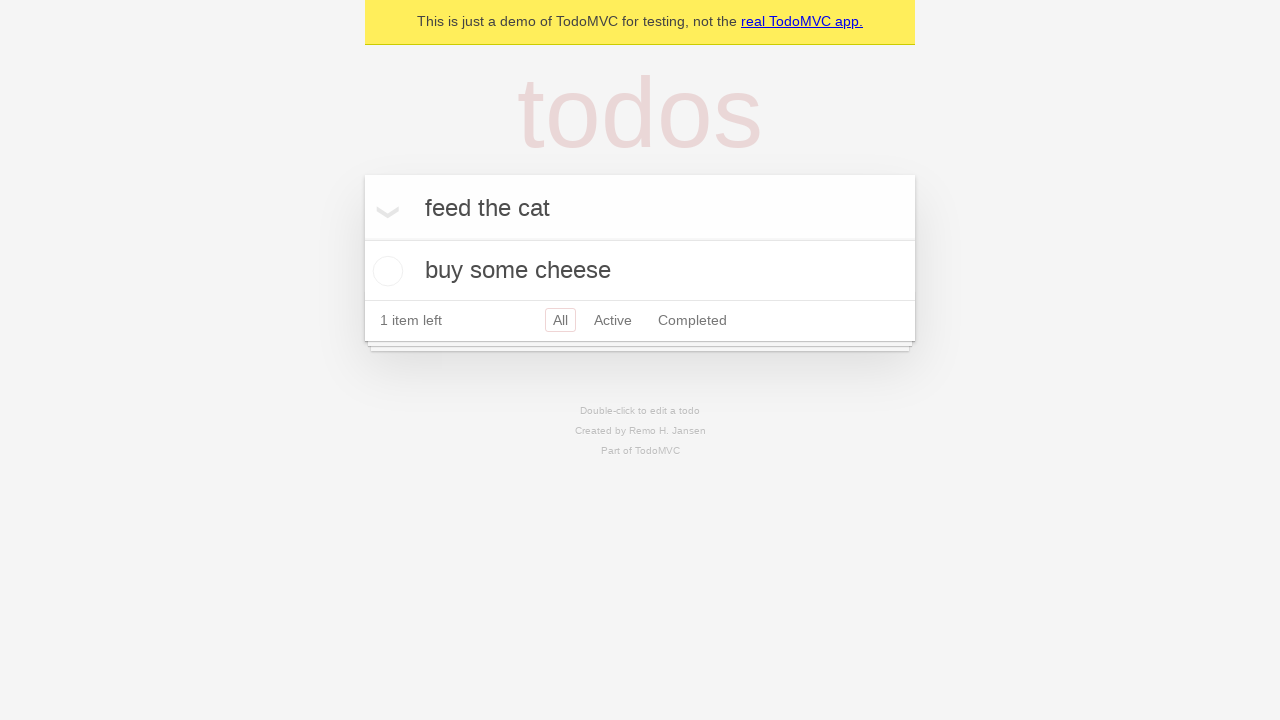

Pressed Enter to create second todo item on internal:attr=[placeholder="What needs to be done?"i]
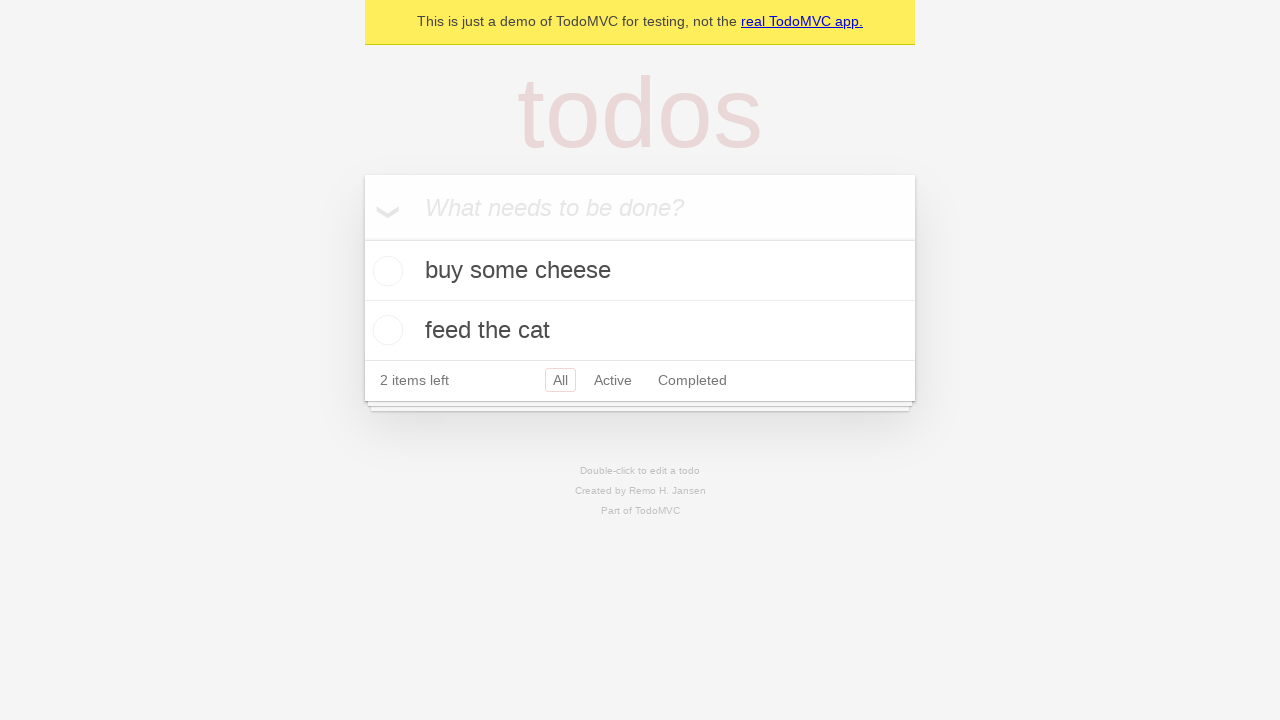

Checked the first todo item as complete at (385, 271) on internal:testid=[data-testid="todo-item"s] >> nth=0 >> internal:role=checkbox
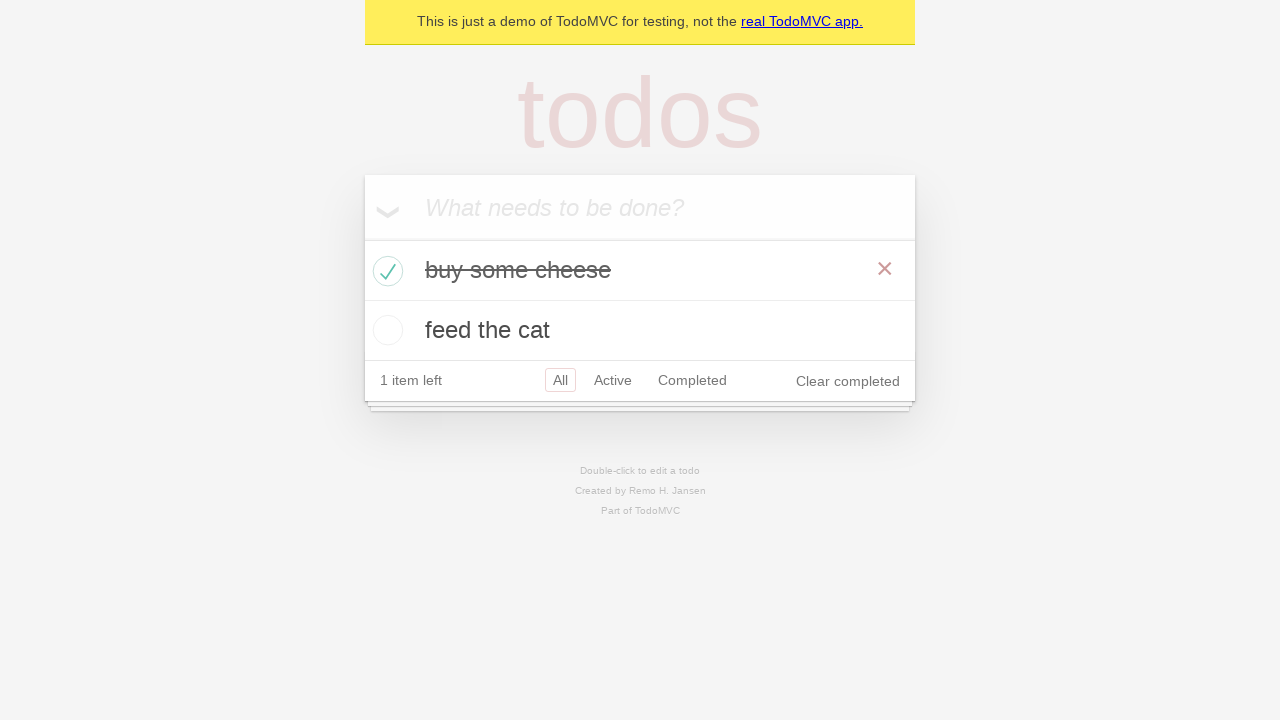

Reloaded the page
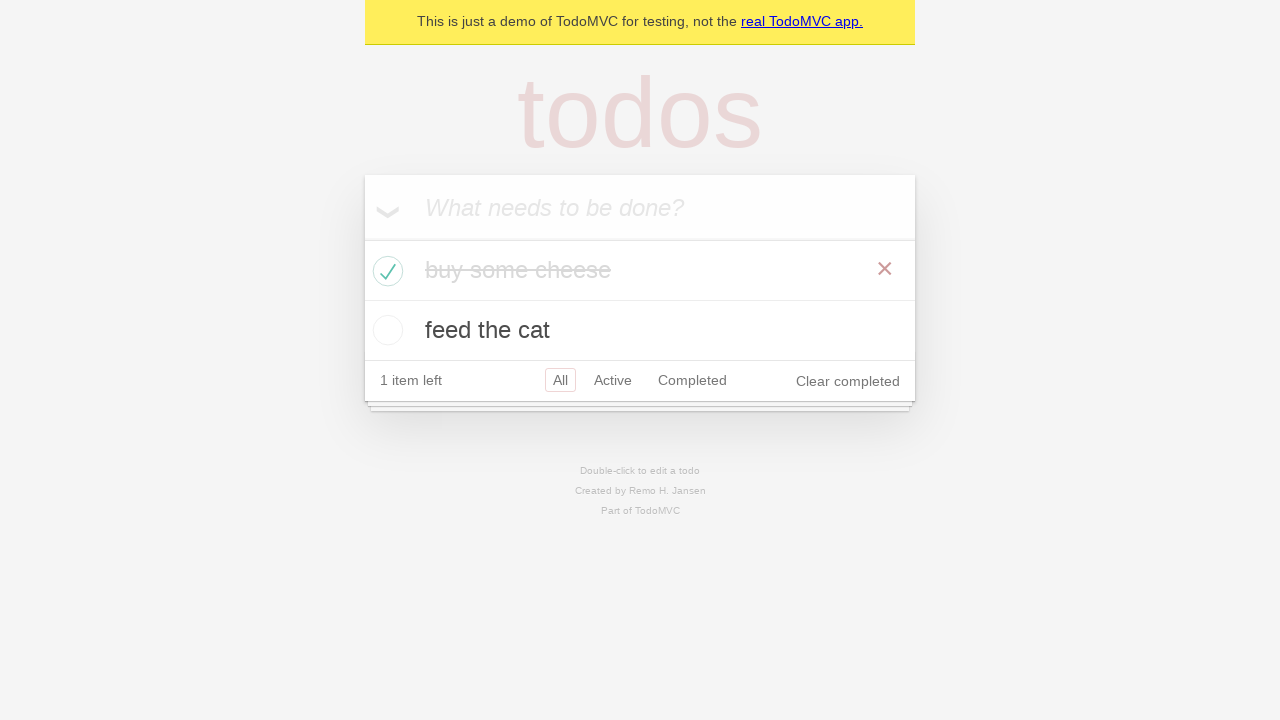

Waited for todo items to be restored after reload
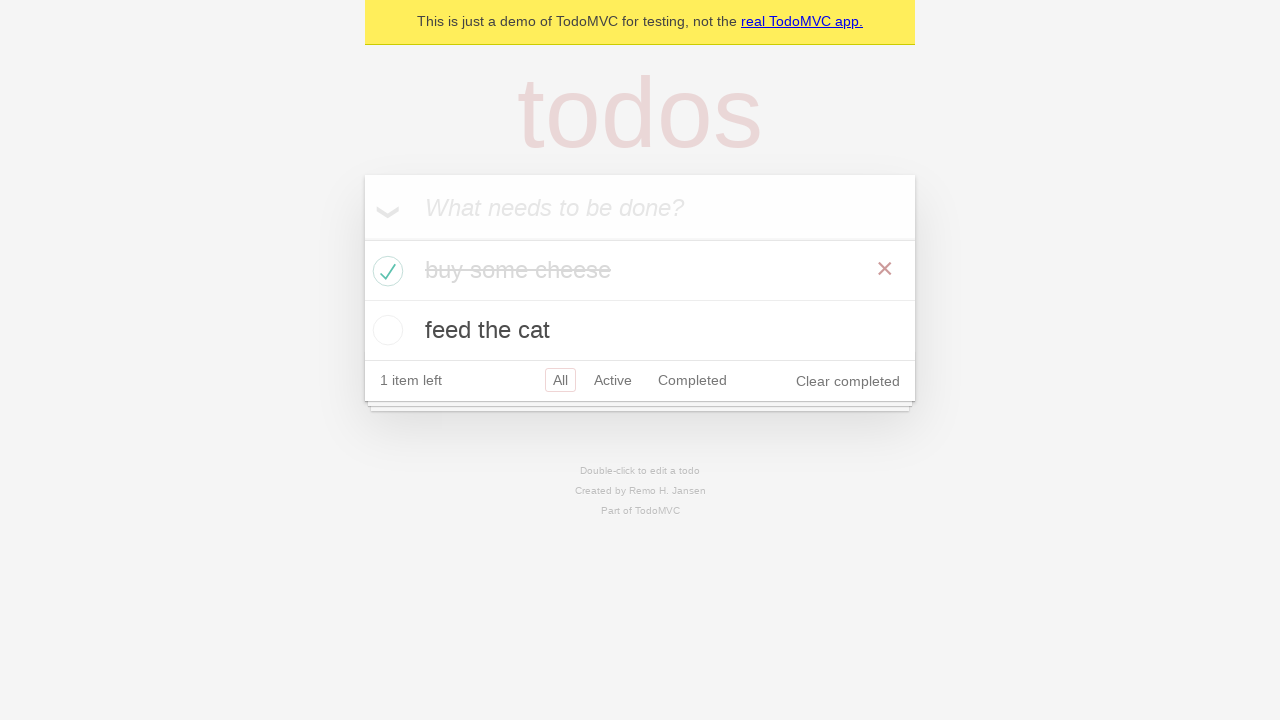

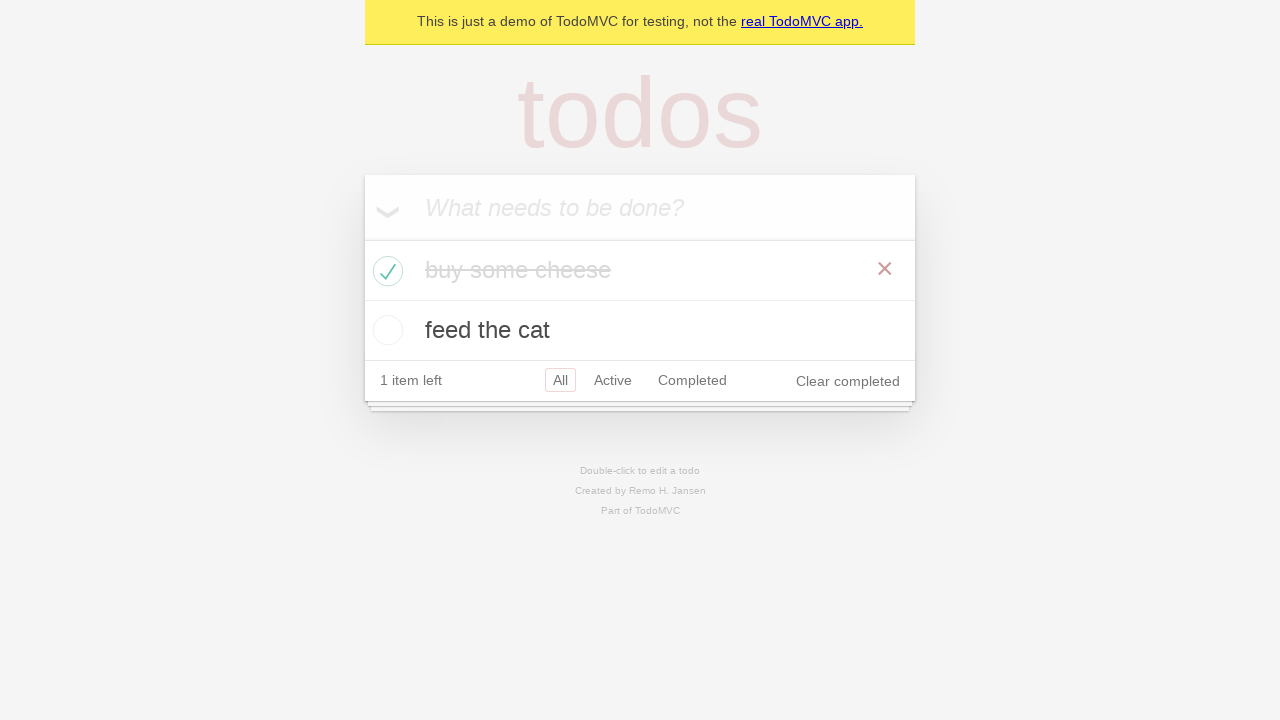